Tests mouse interactions by hovering over the "Interactions" menu item, moving to a submenu element, and performing a right-click (context click) action on it.

Starting URL: http://demo.automationtesting.in/Register.html

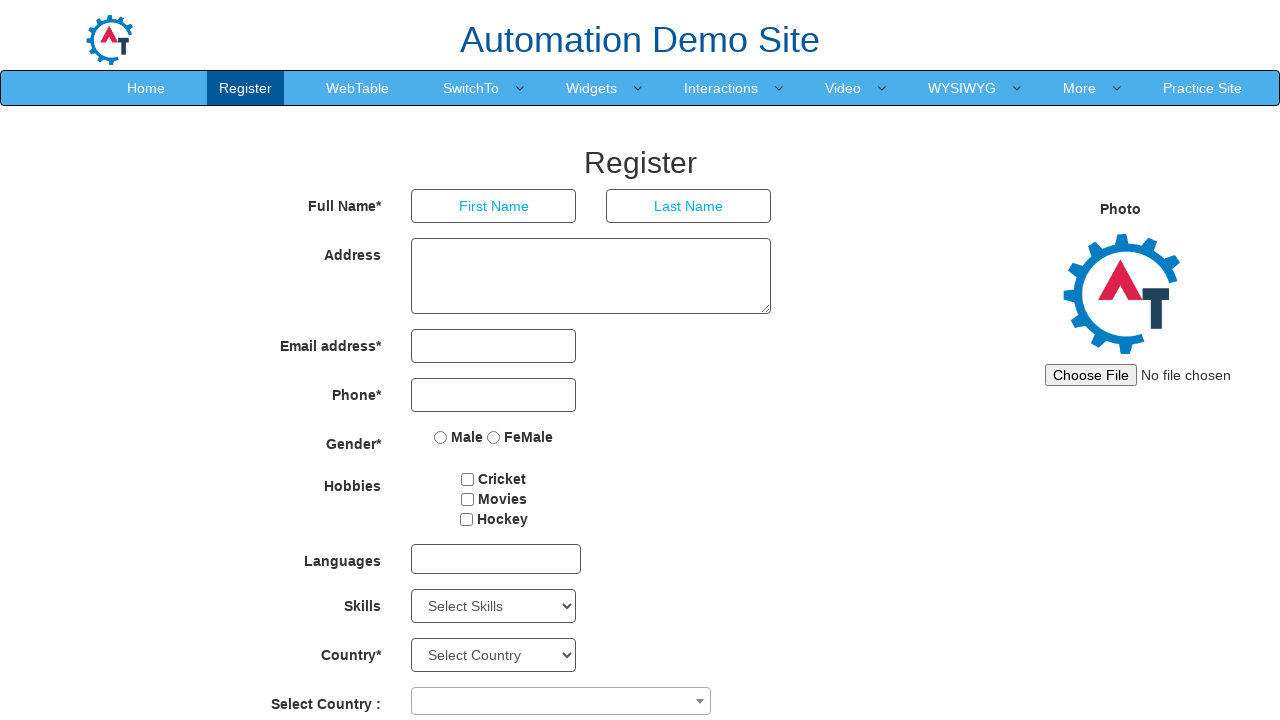

Hovered over 'Interactions' menu item at (721, 88) on text=Interactions
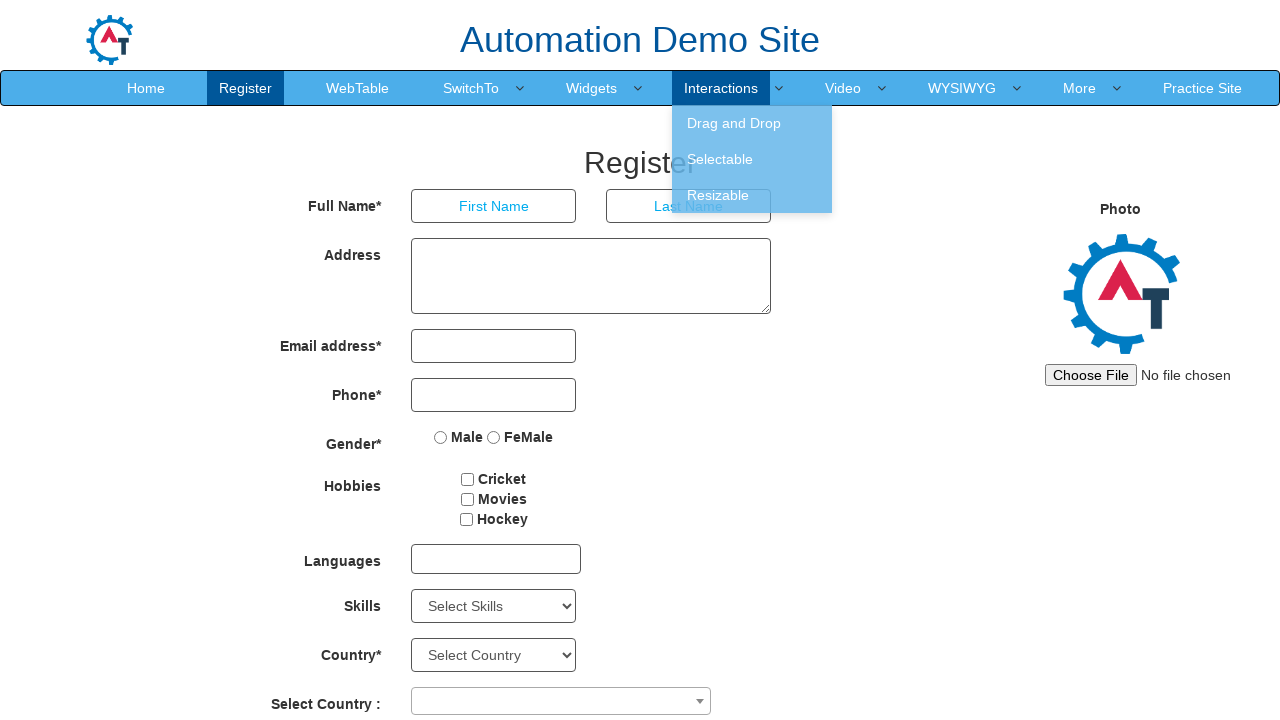

Hovered over submenu item at (752, 123) on xpath=//*[@id='header']/nav/div/div[2]/ul/li[6]/ul/li[1]/a
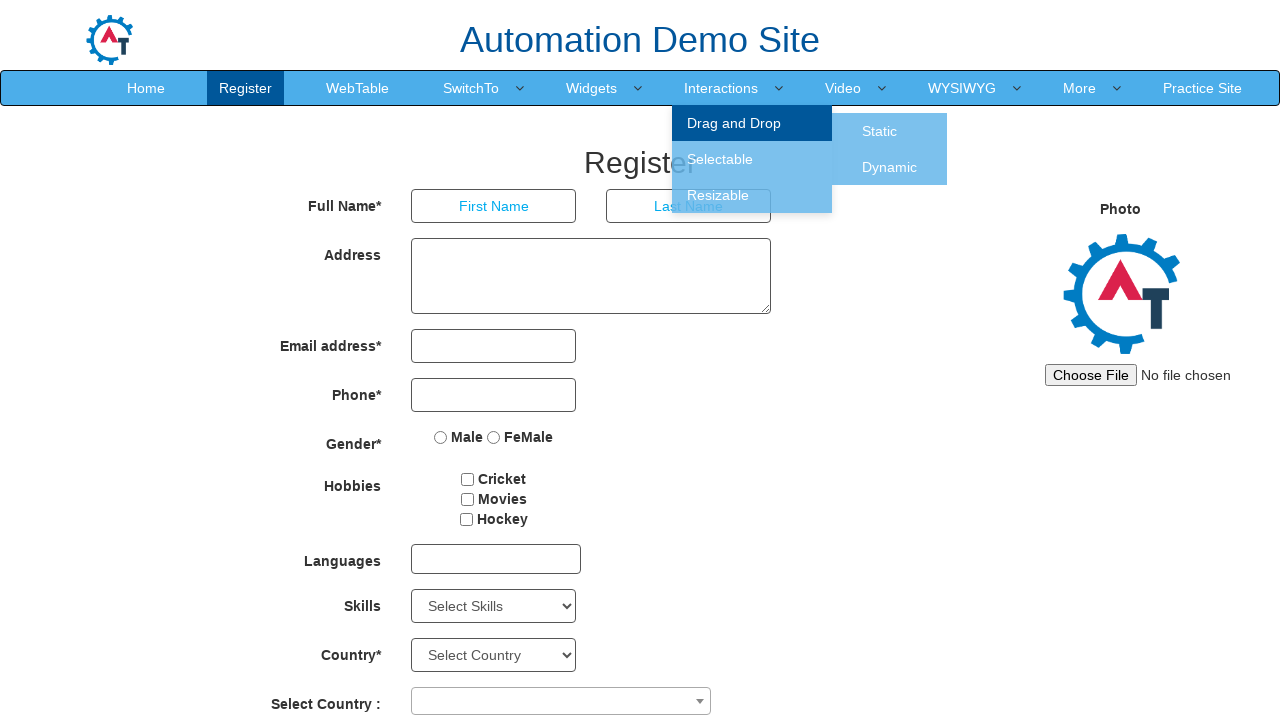

Right-clicked on submenu item at (752, 123) on xpath=//*[@id='header']/nav/div/div[2]/ul/li[6]/ul/li[1]/a
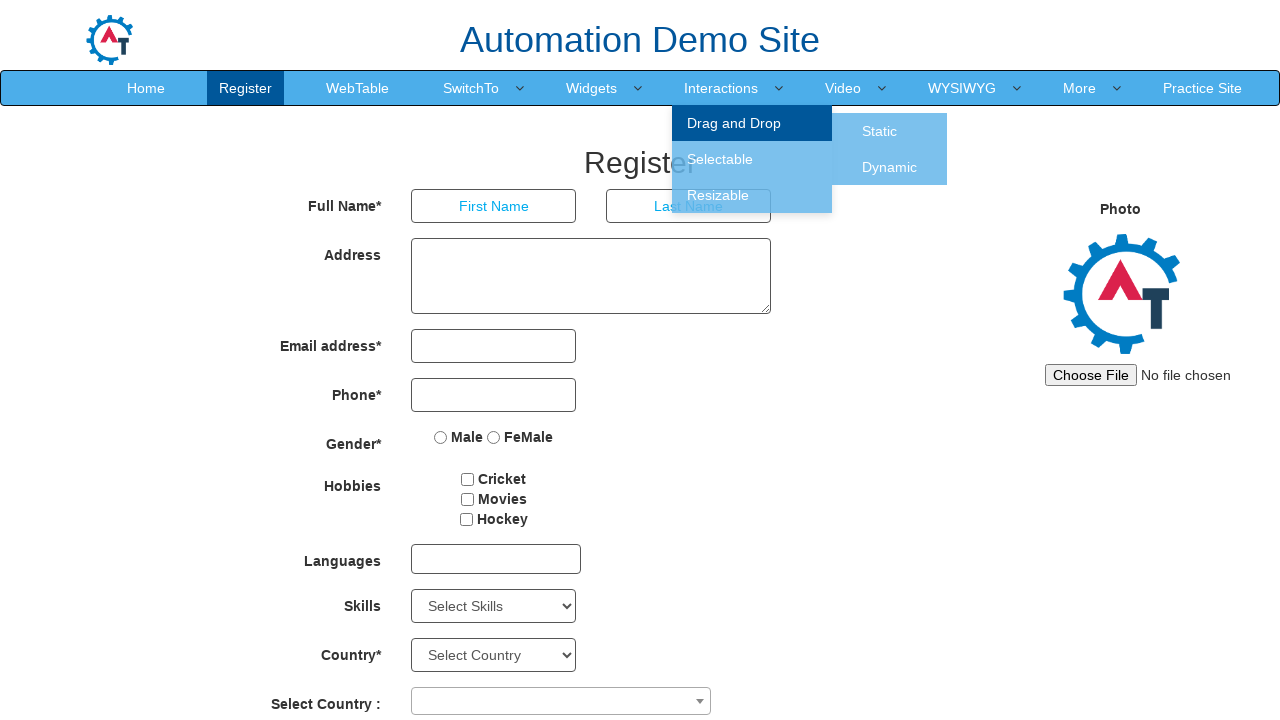

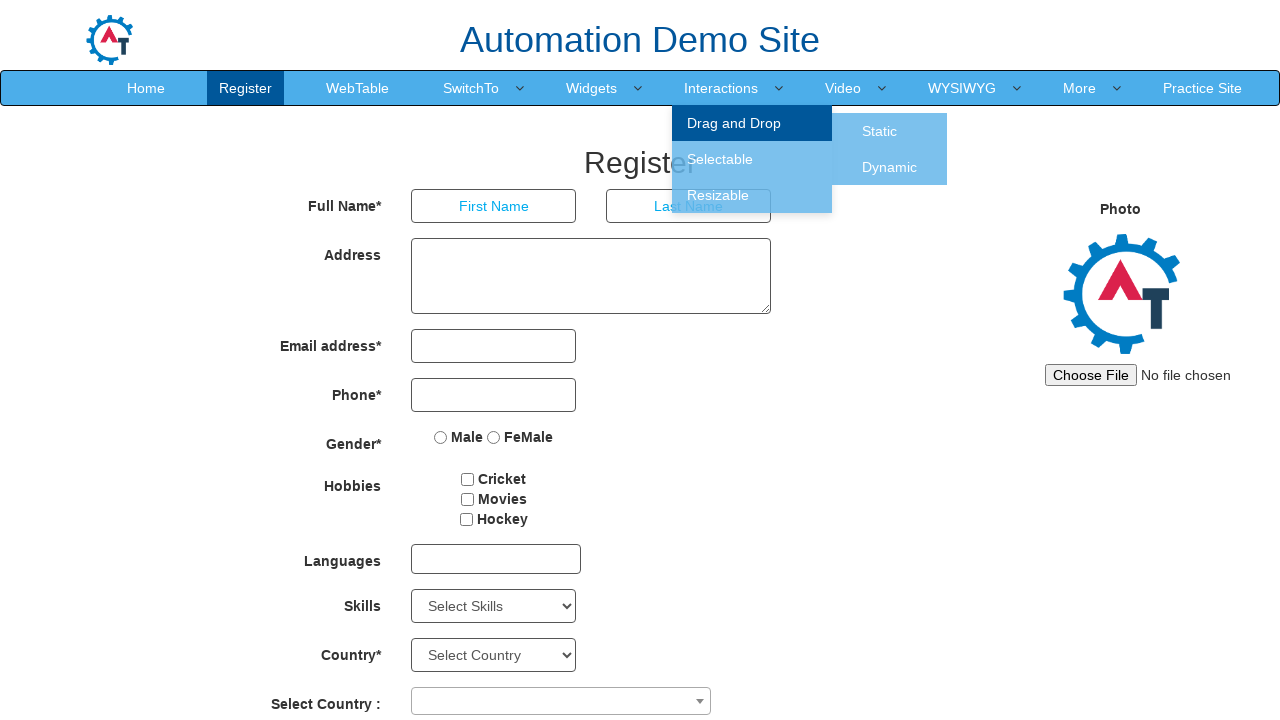